Tests accepting a simple JavaScript alert dialog by clicking the alert button and handling the dialog that appears

Starting URL: https://demoqa.com/alerts

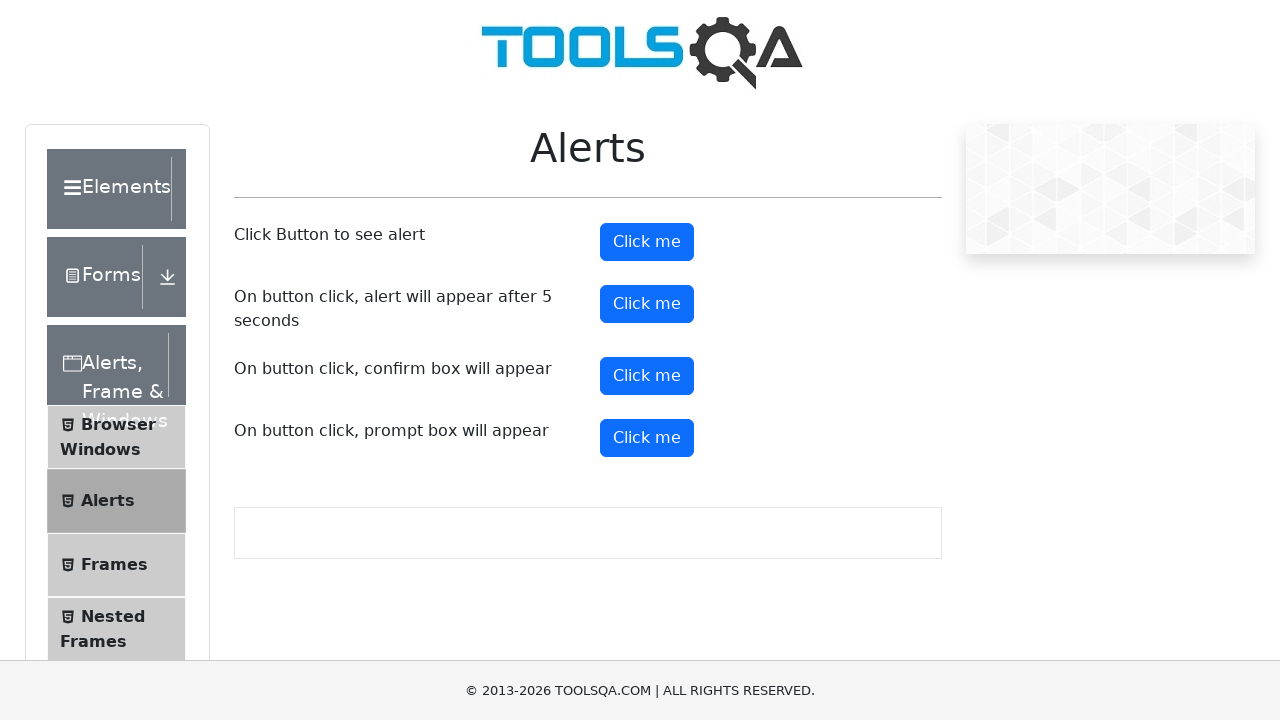

Set up dialog handler to accept alerts
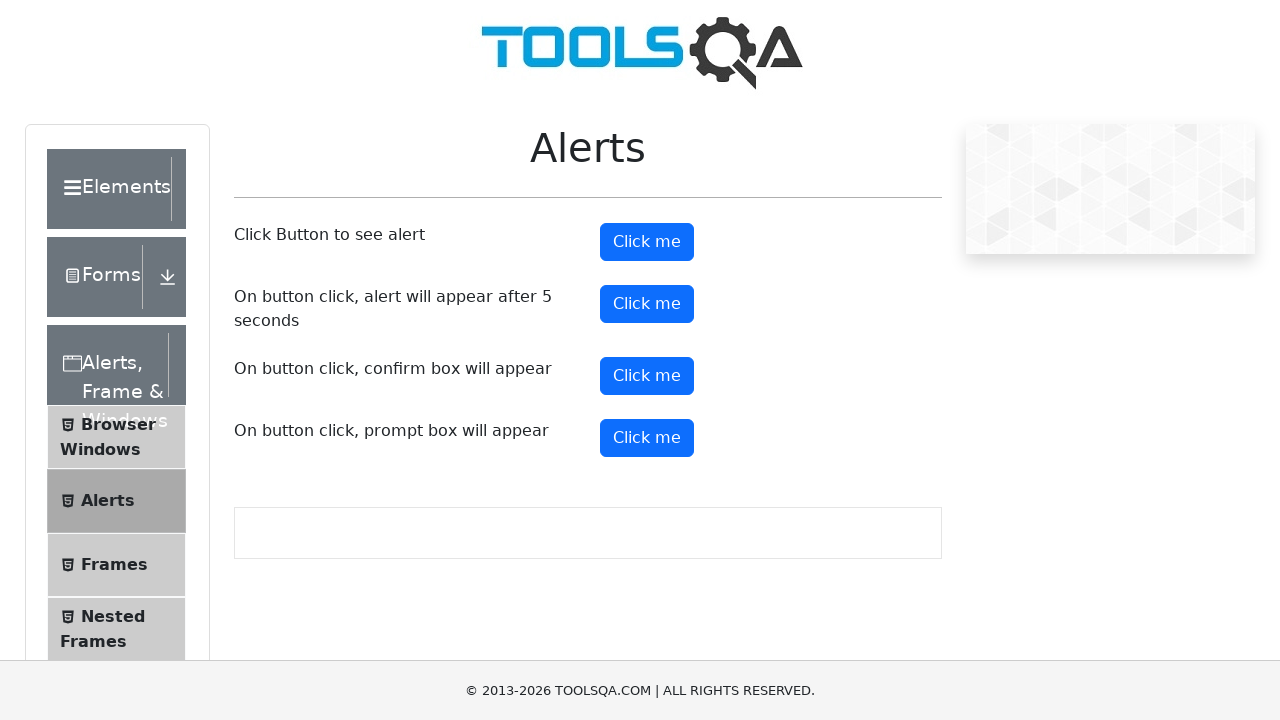

Clicked the alert button to trigger the JavaScript alert dialog at (647, 242) on xpath=//button[@id='alertButton']
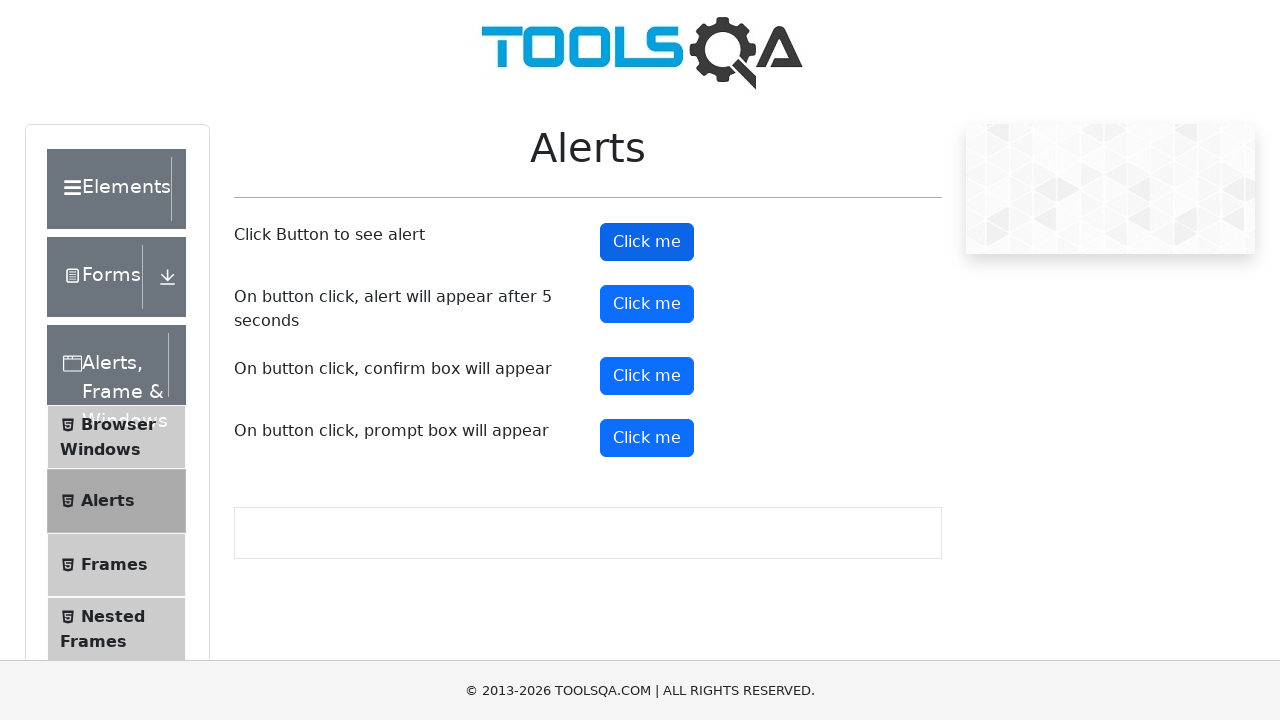

Waited for dialog handling to complete
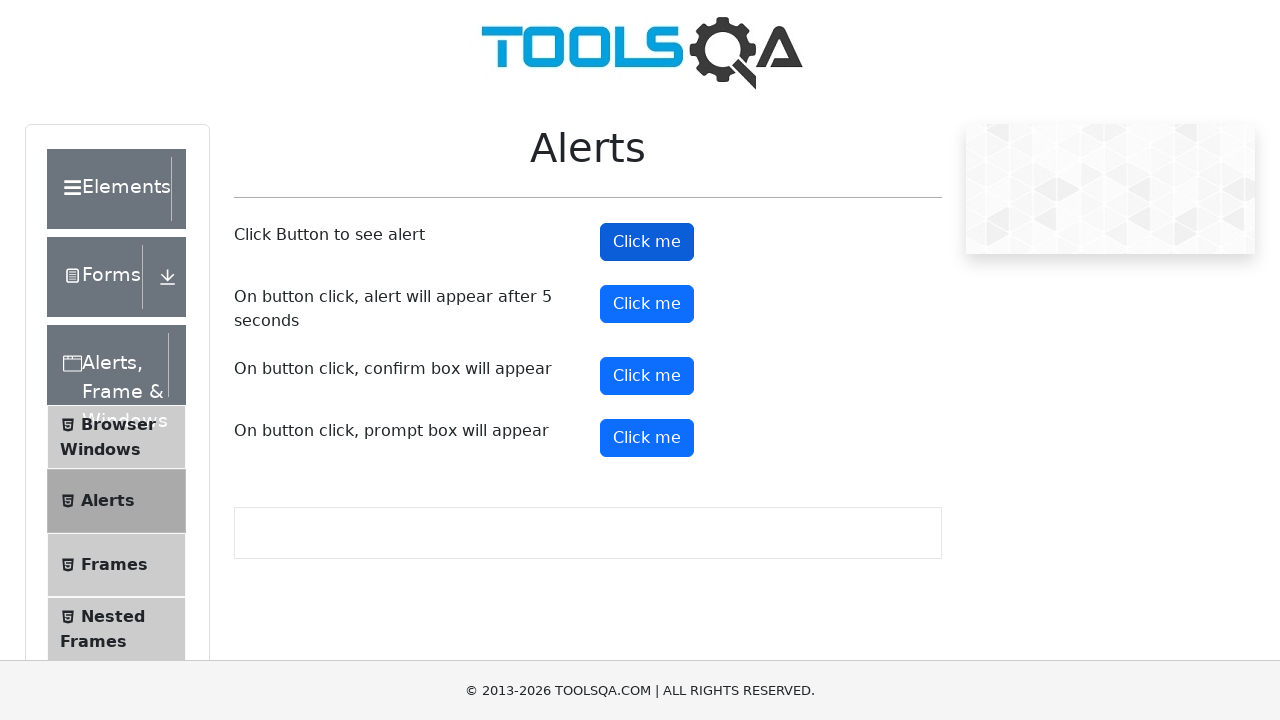

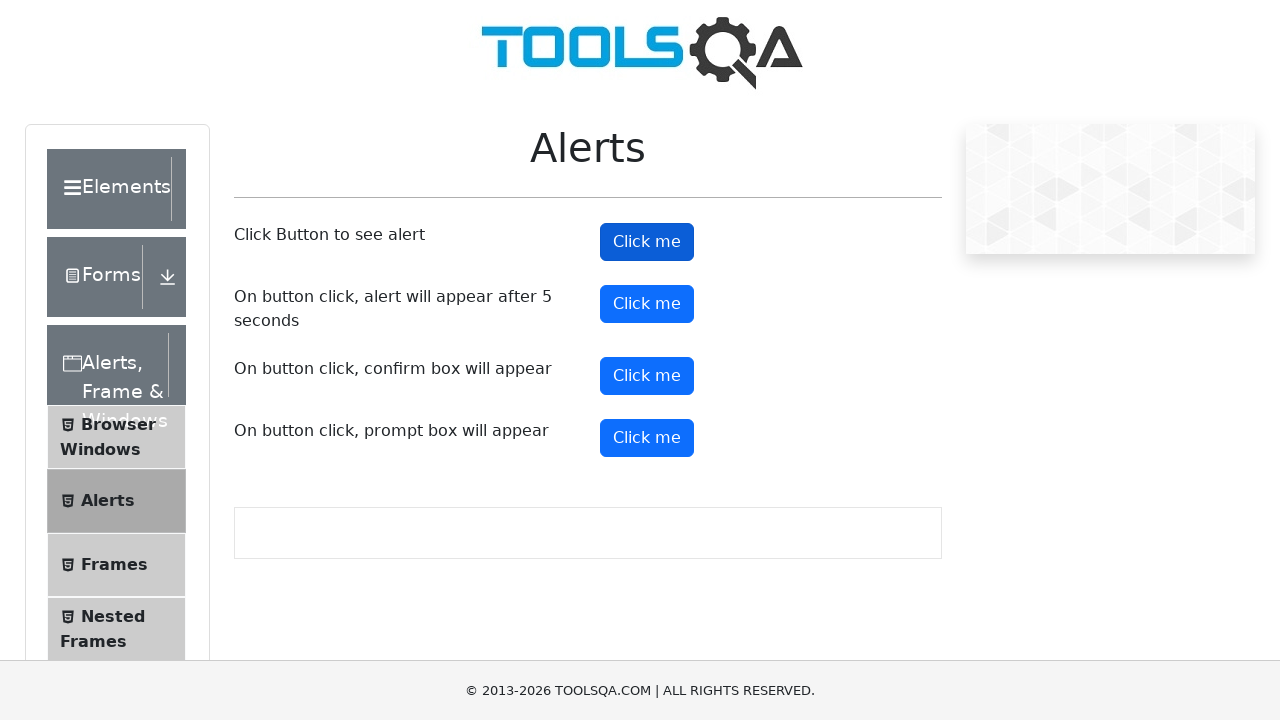